Tests a contact/order form on a coffee shop website by clicking the form button, filling in a name field with a Russian name, and submitting the form.

Starting URL: https://mypollycoffee.tilda.ws

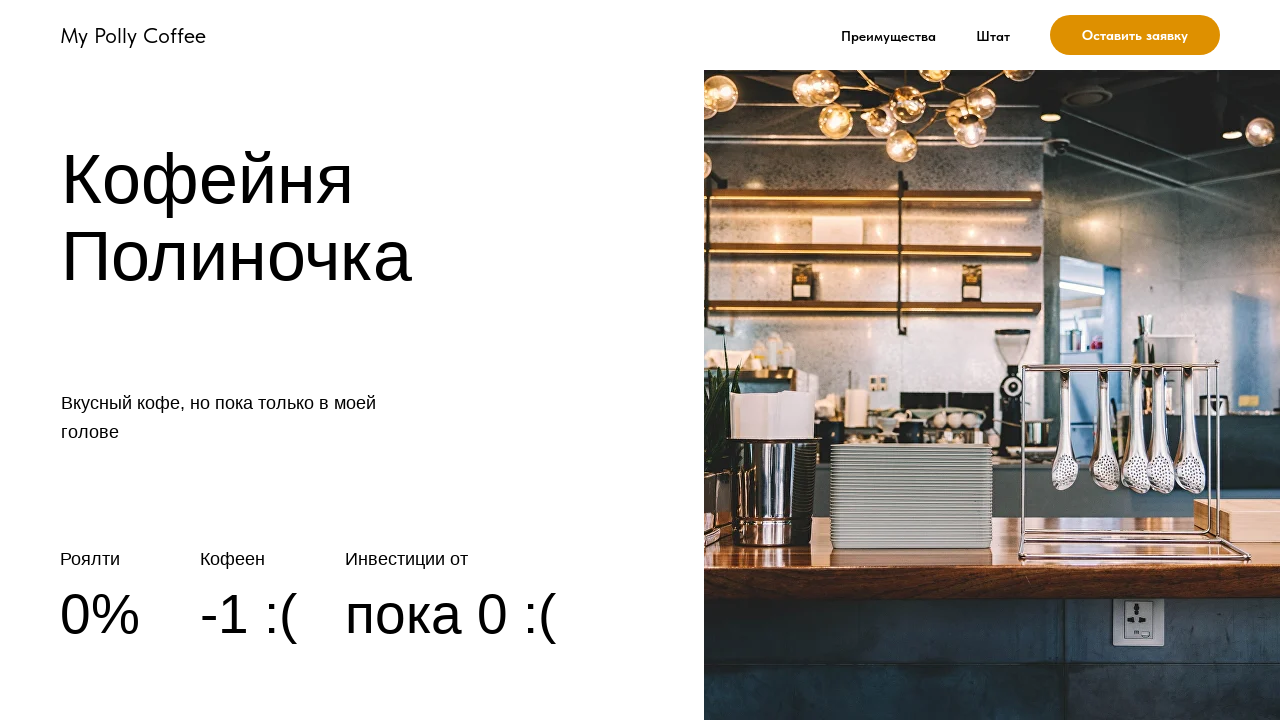

Set viewport size to 1054x800
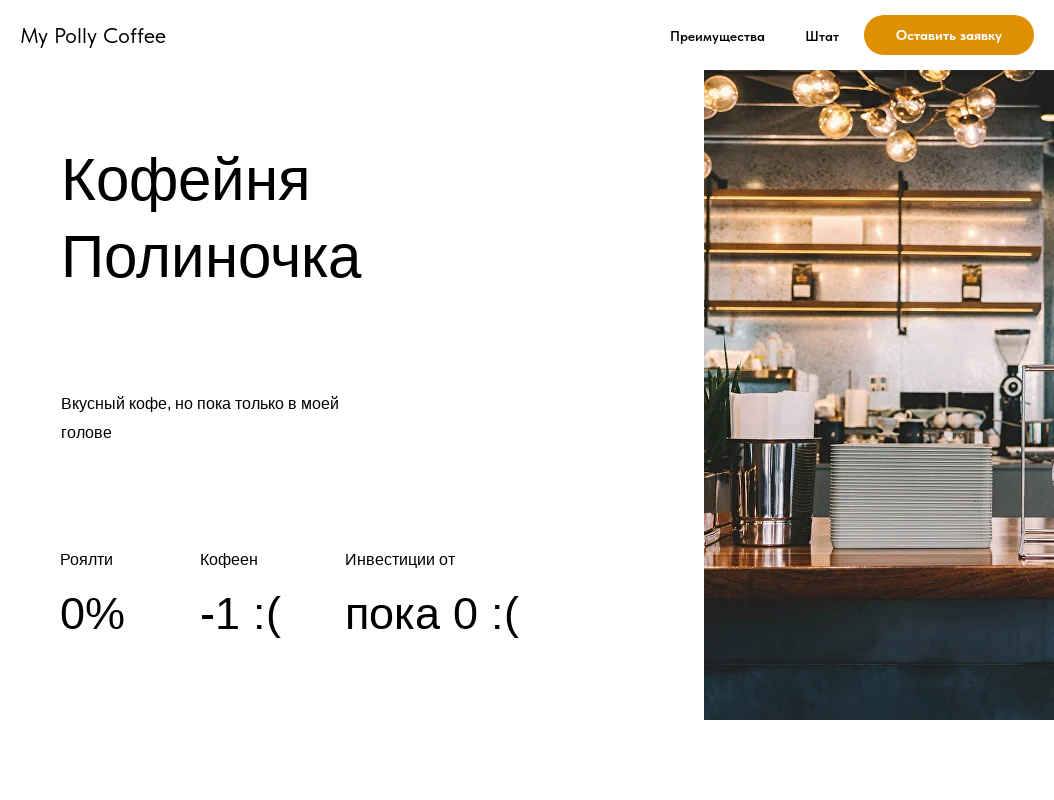

Clicked form button to open the contact/order form at (949, 35) on .t-btn td
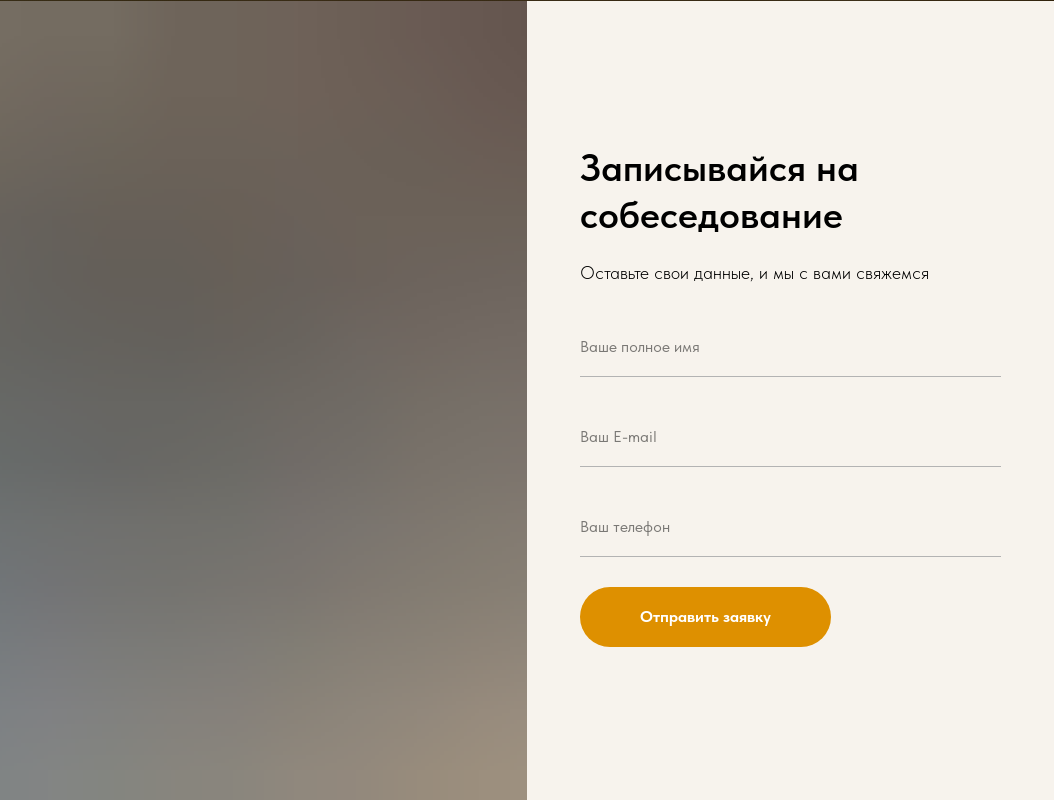

Clicked on the form inputs area at (790, 482) on .t-form__inputsbox
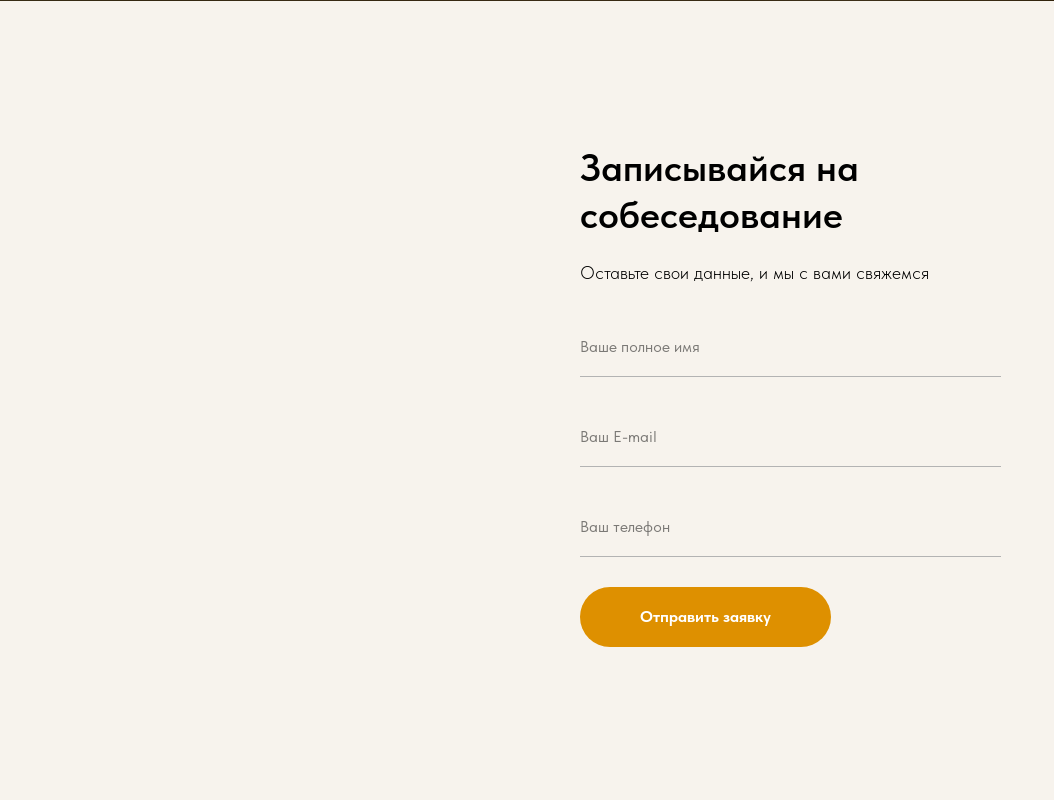

Clicked on the name input field at (790, 347) on #input_1518534410690
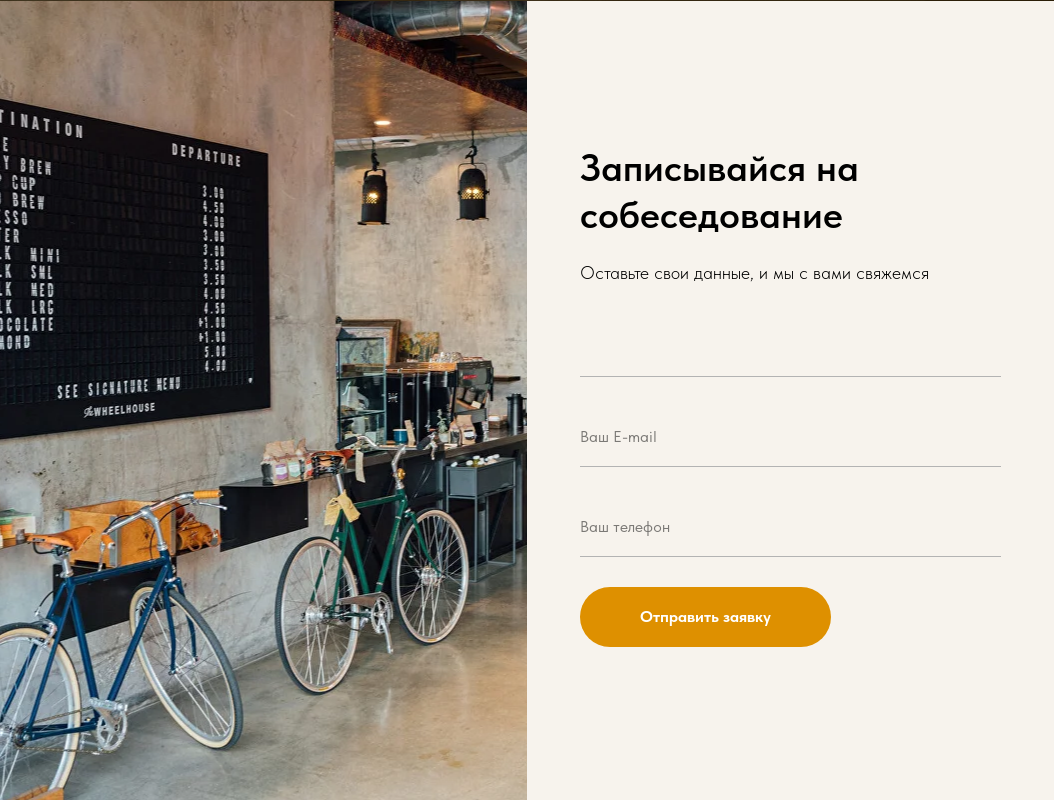

Filled name field with Russian name 'Полина' on #input_1518534410690
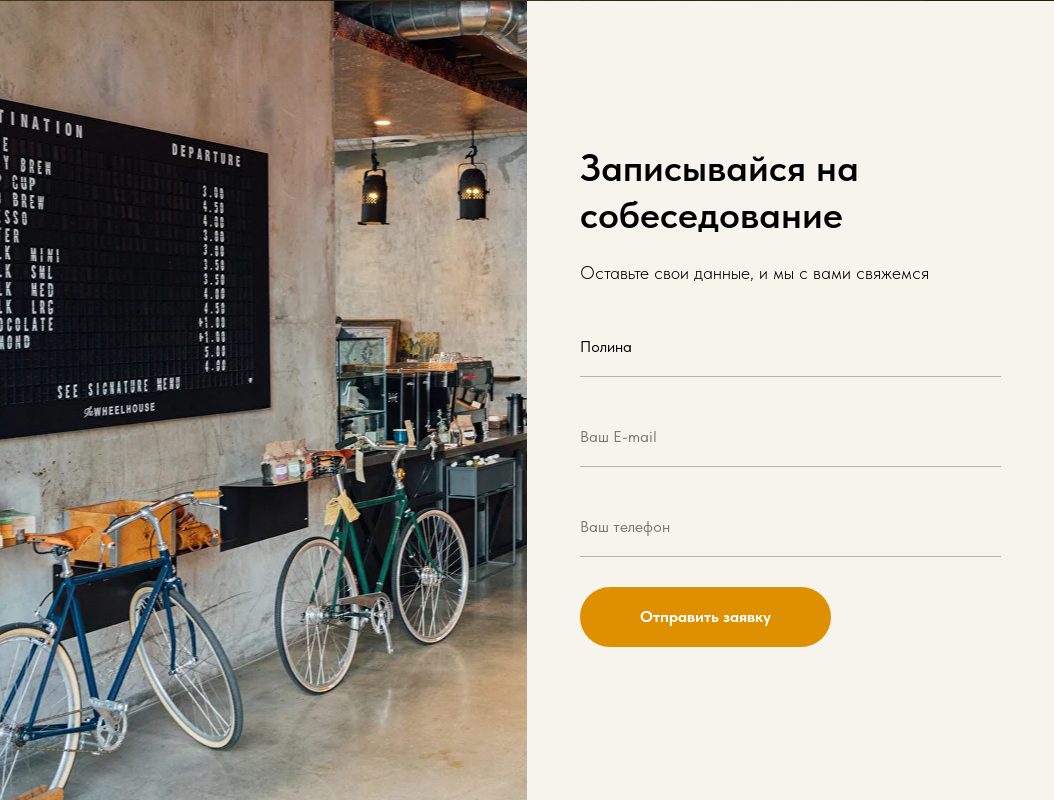

Clicked submit button to submit the form at (705, 617) on .t-submit
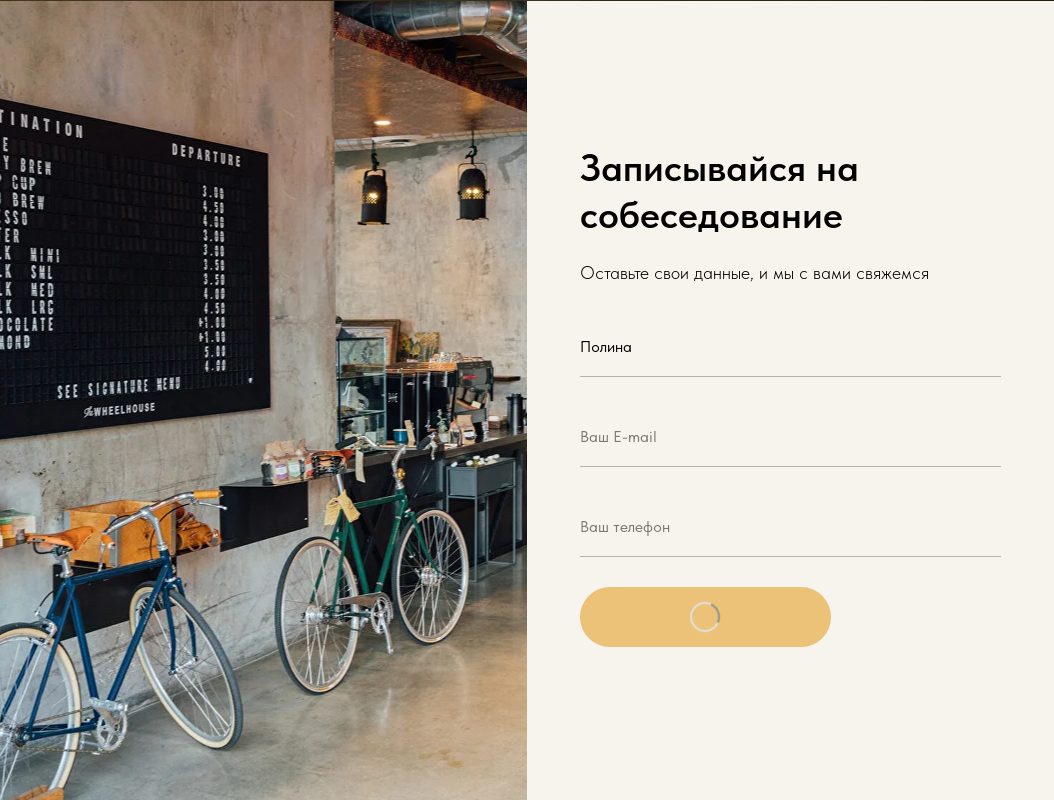

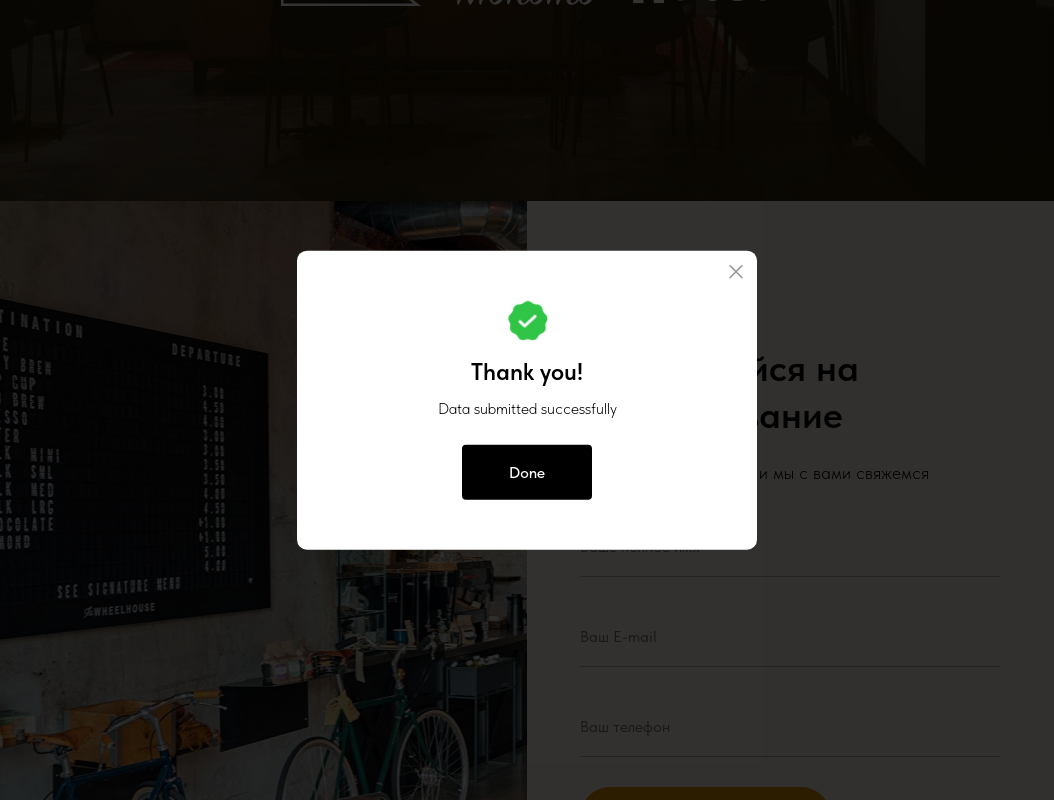